Tests JavaScript alert popup with prompt functionality by navigating to the Alerts page, clicking the prompt alert button, entering text in the prompt, accepting it, and verifying the result is displayed.

Starting URL: https://demoqa.com/alertsWindows

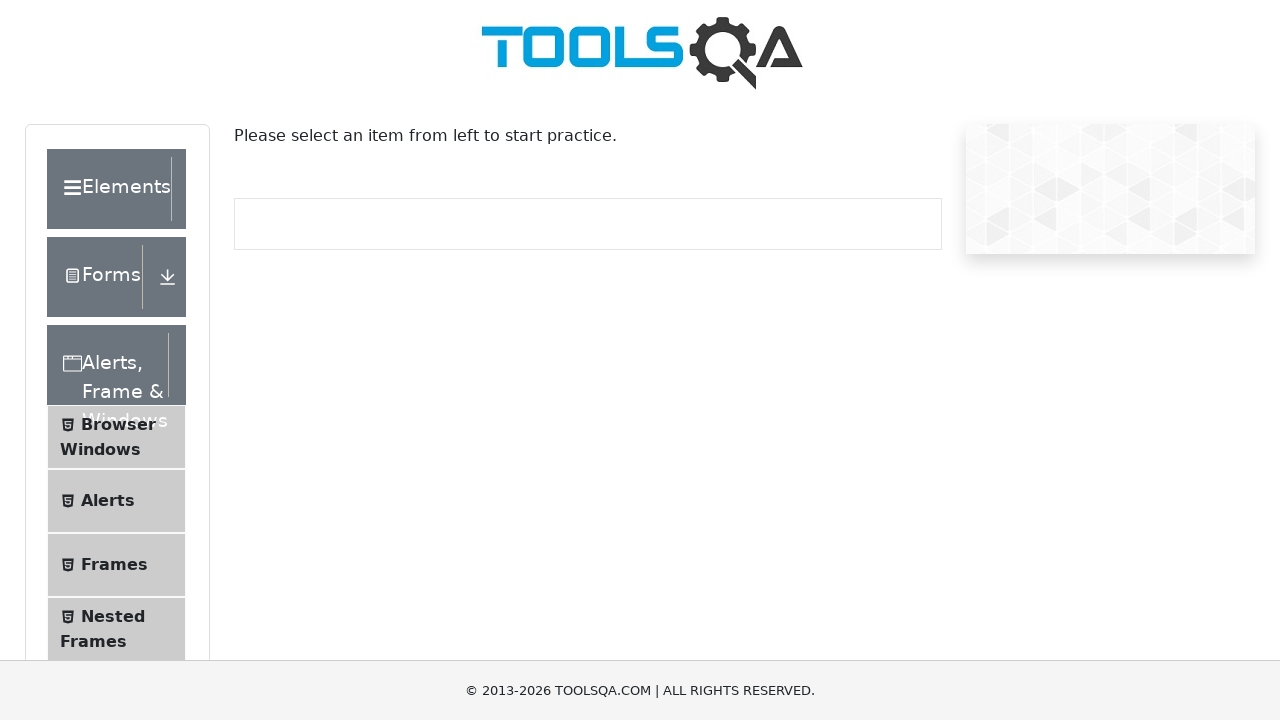

Clicked on Alerts menu item at (108, 501) on xpath=//span[text()='Alerts']
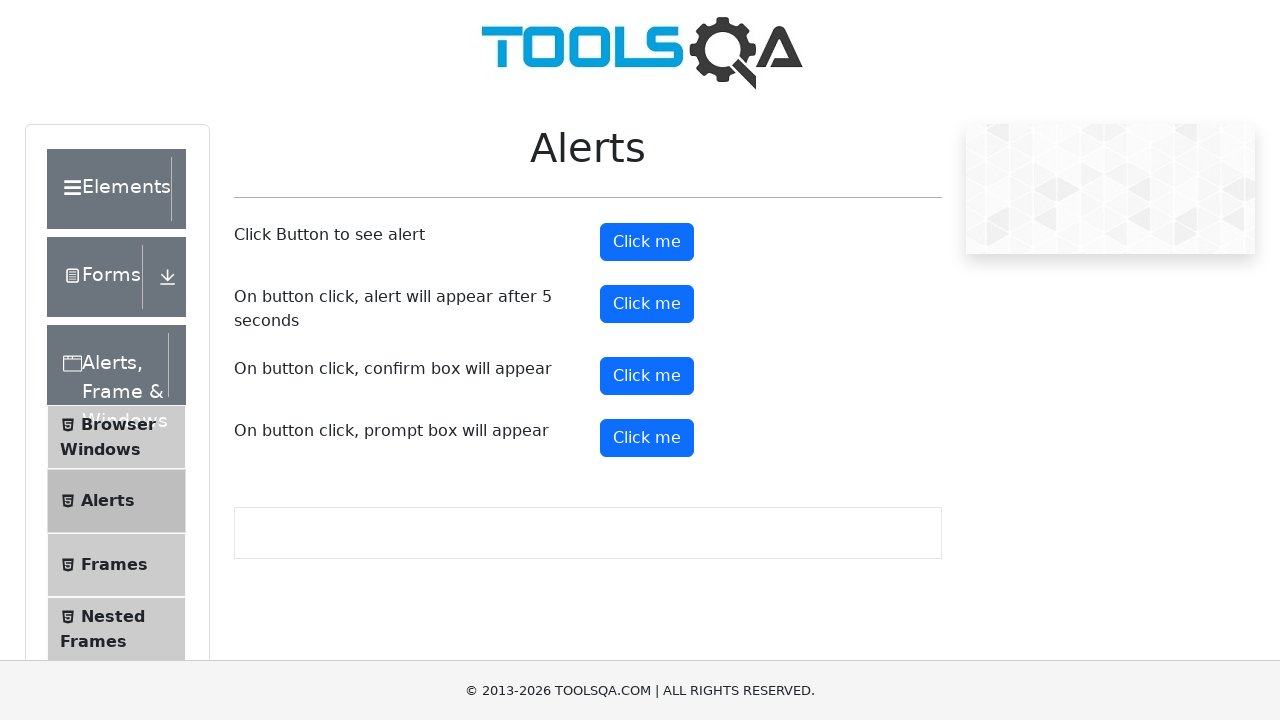

Scrolled down 600px to view alert buttons
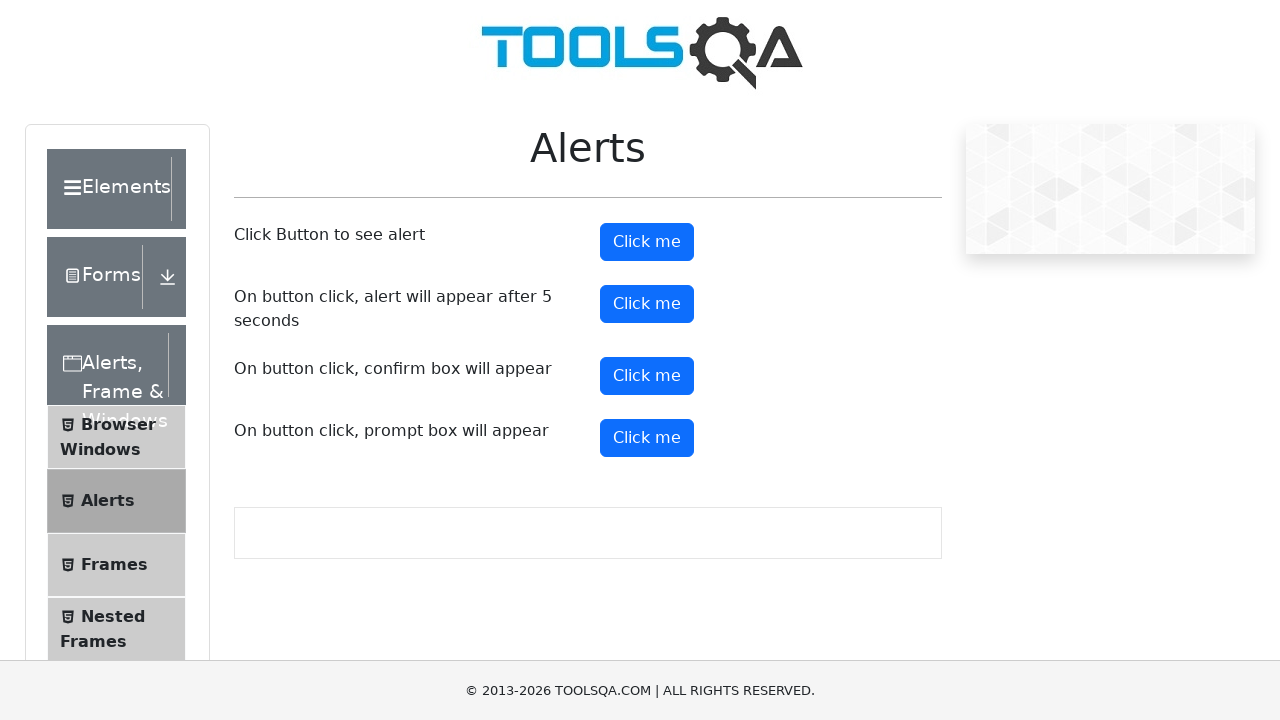

Set up dialog handler for prompt alert
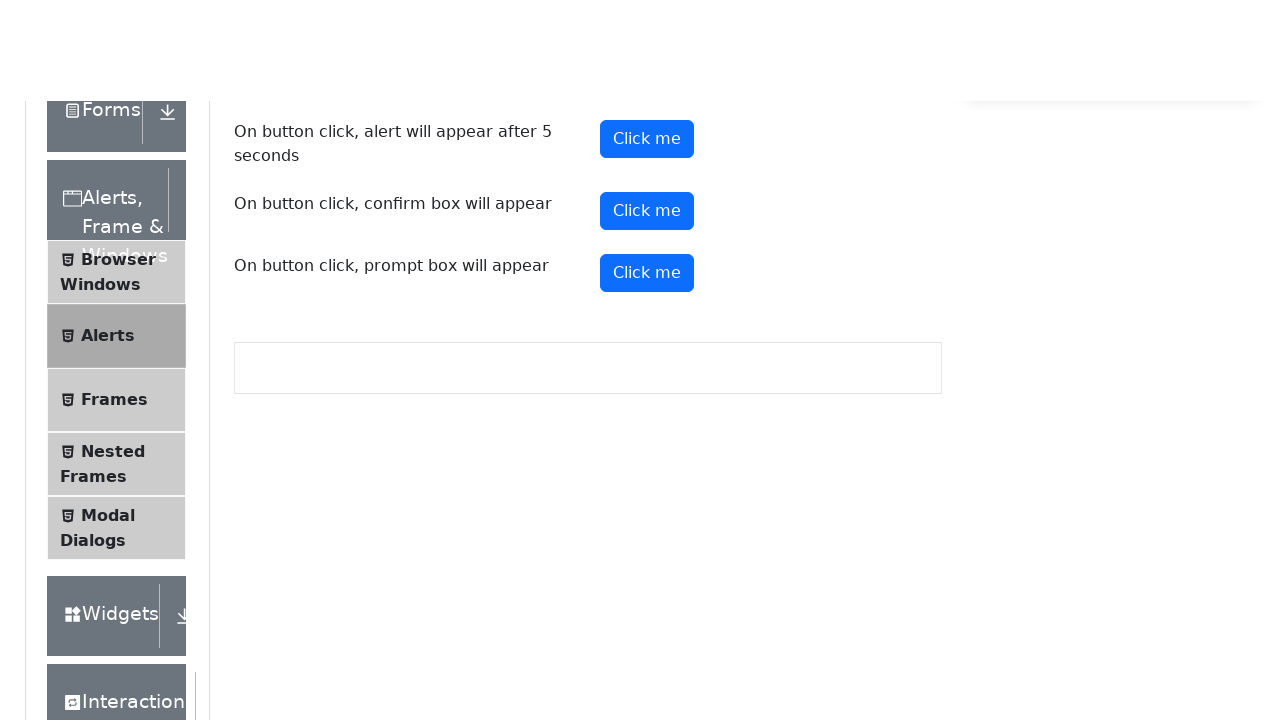

Clicked the fourth 'Click me' button to trigger prompt alert at (647, 44) on (//button[text()='Click me'])[4]
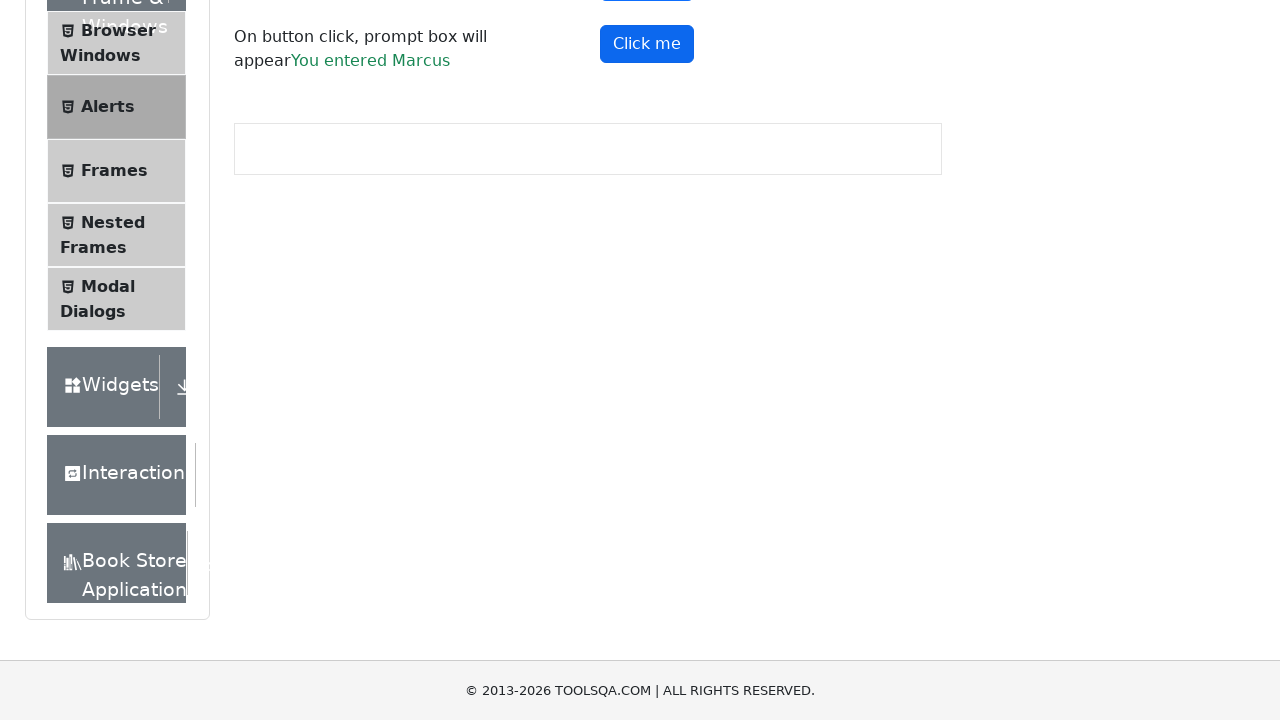

Prompt result element loaded and visible
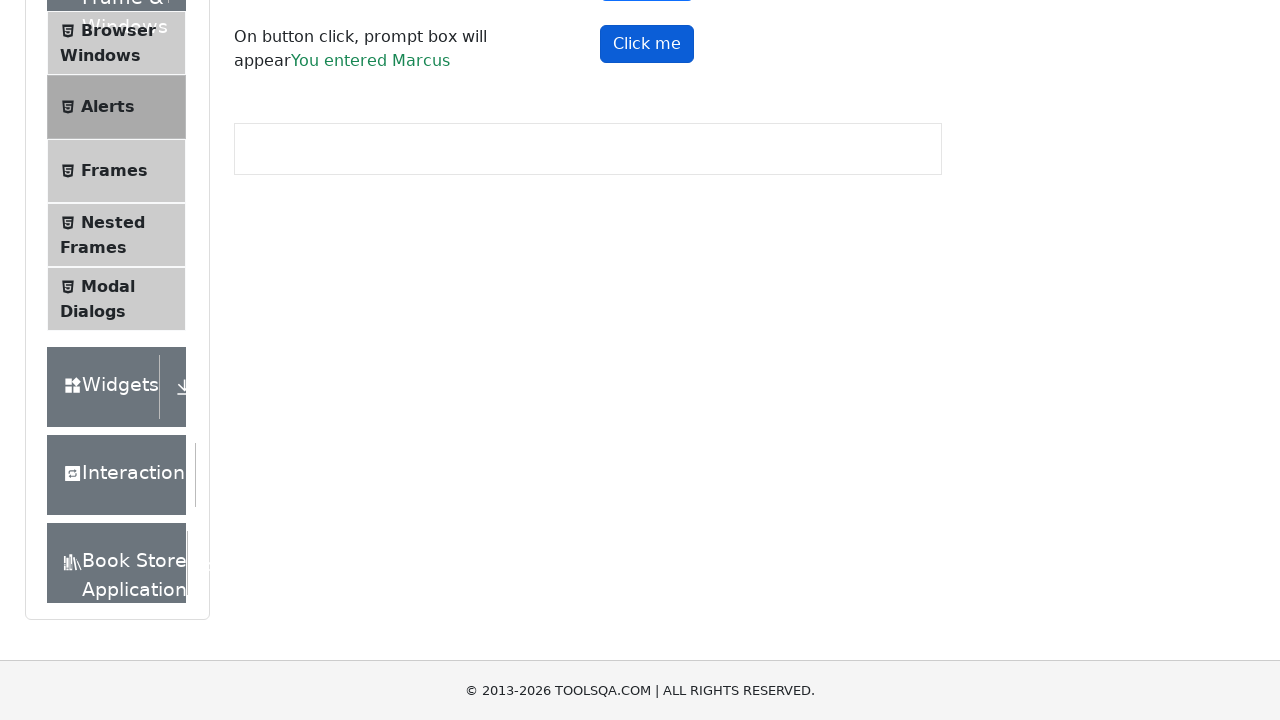

Located the prompt result element
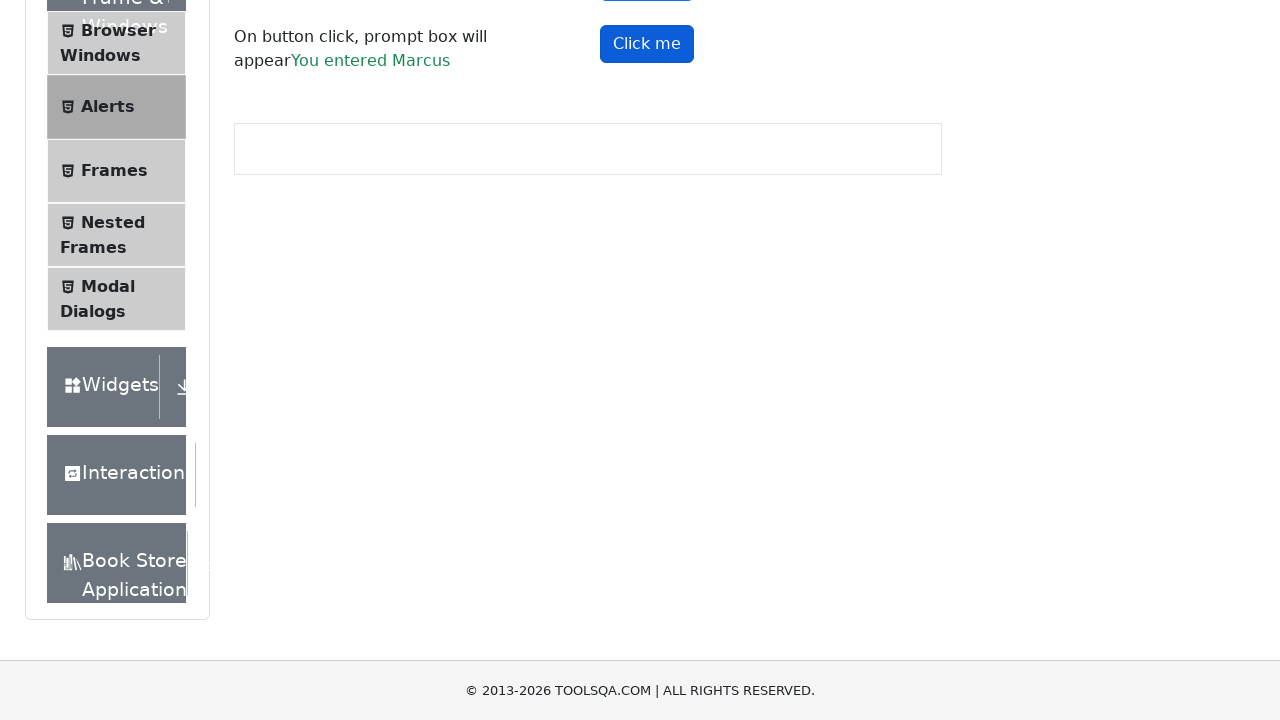

Verified prompt result: 'Your entered Text is: You entered Marcus'
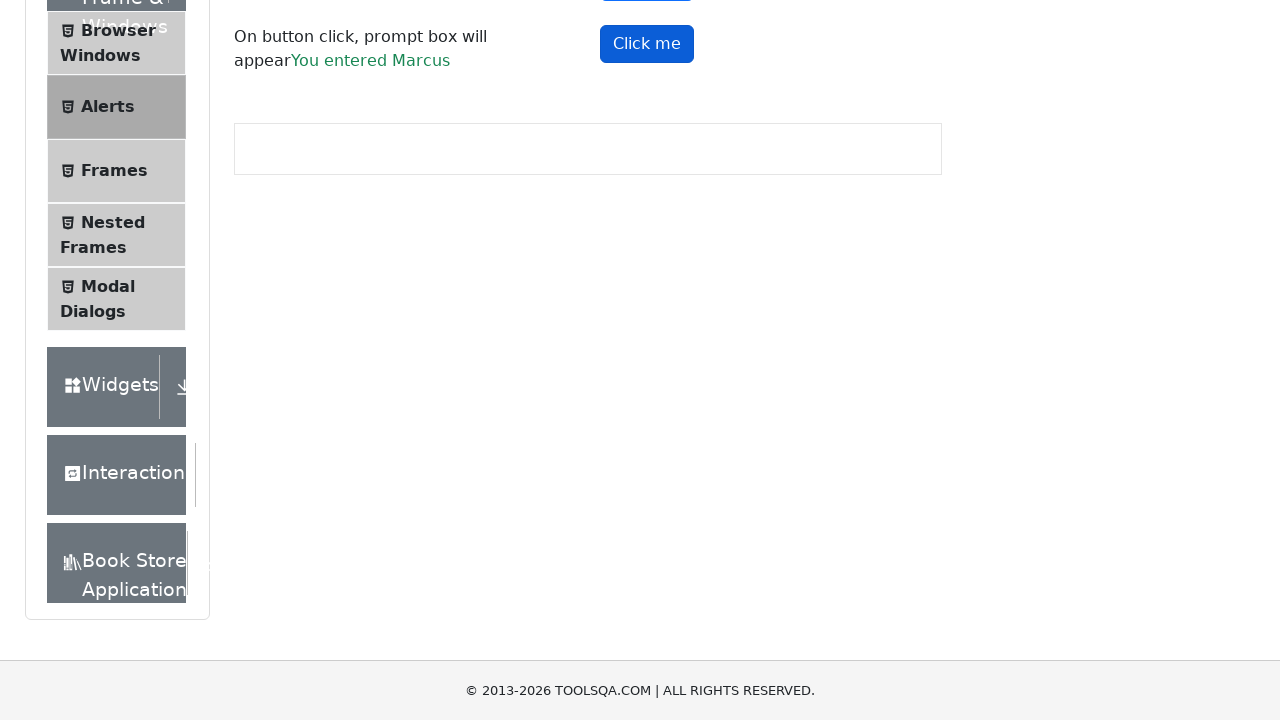

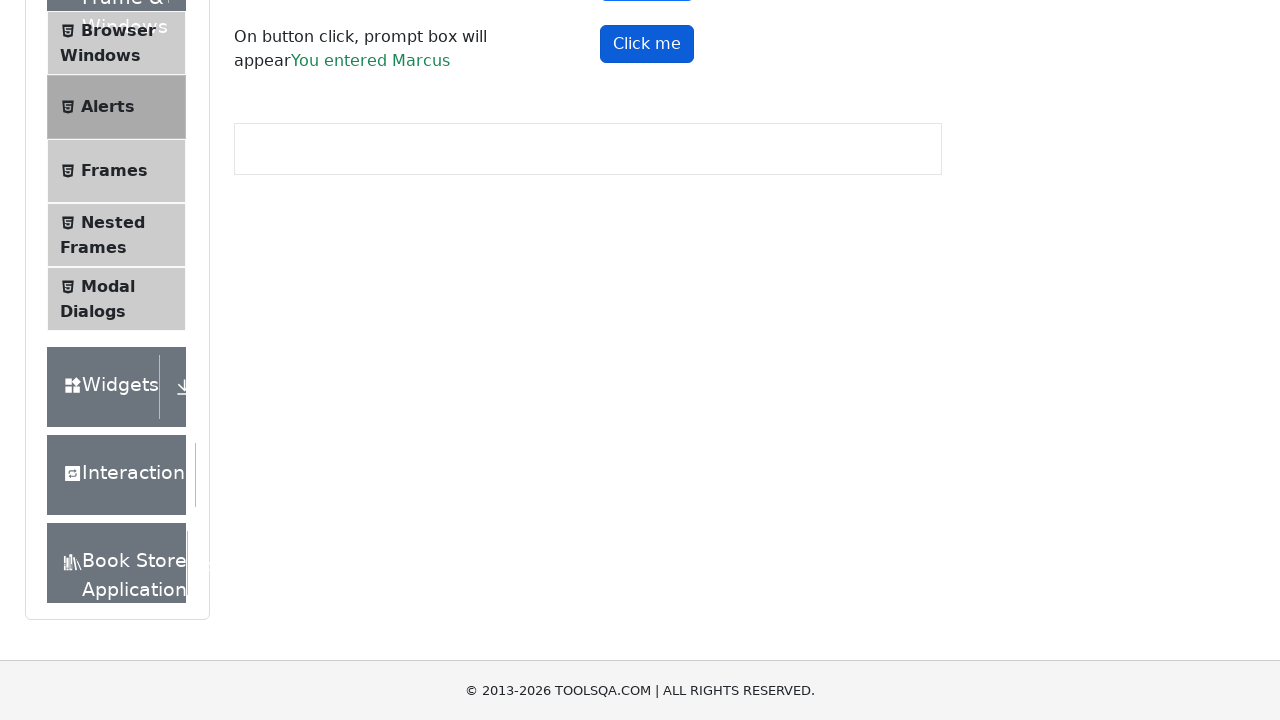